Tests the flight search page by clicking the one-way trip checkbox on easyjet.com's search form

Starting URL: https://www.easyjet.com

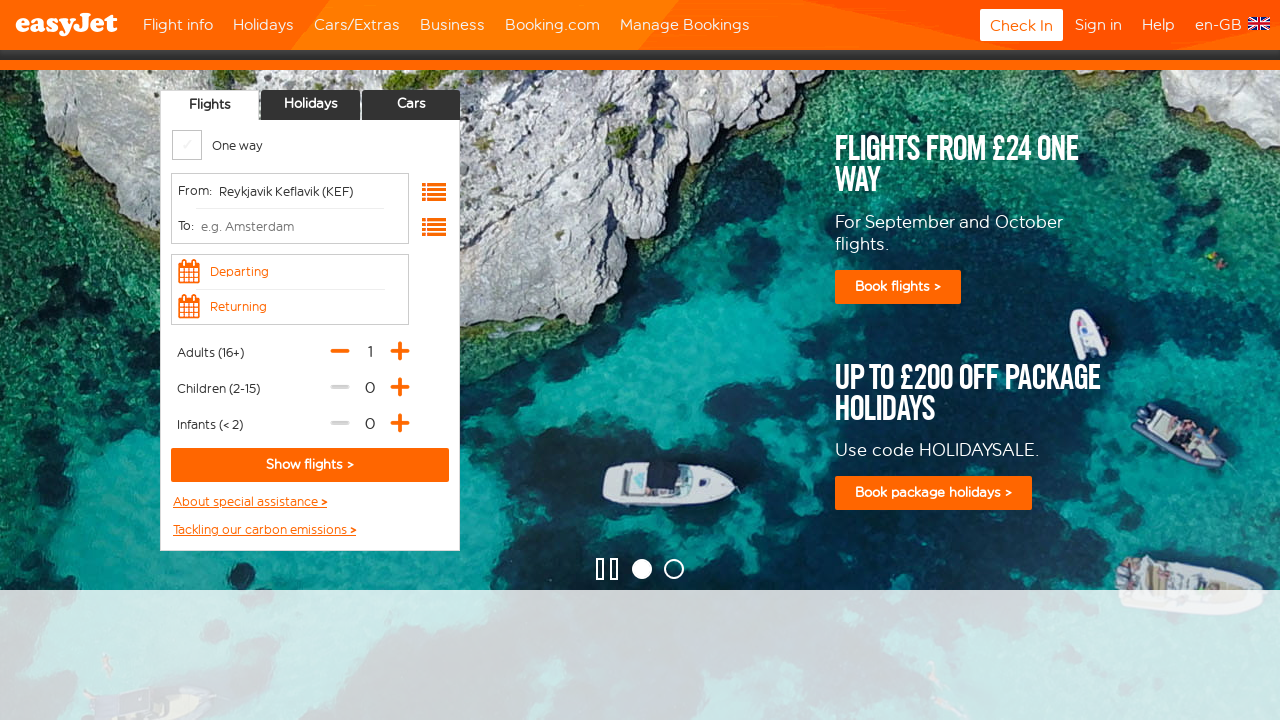

Clicked the one-way trip radio button on easyjet.com flight search form at (218, 145) on input[type='radio'][value='one-way'], label:has-text('One way'), [data-testid='o
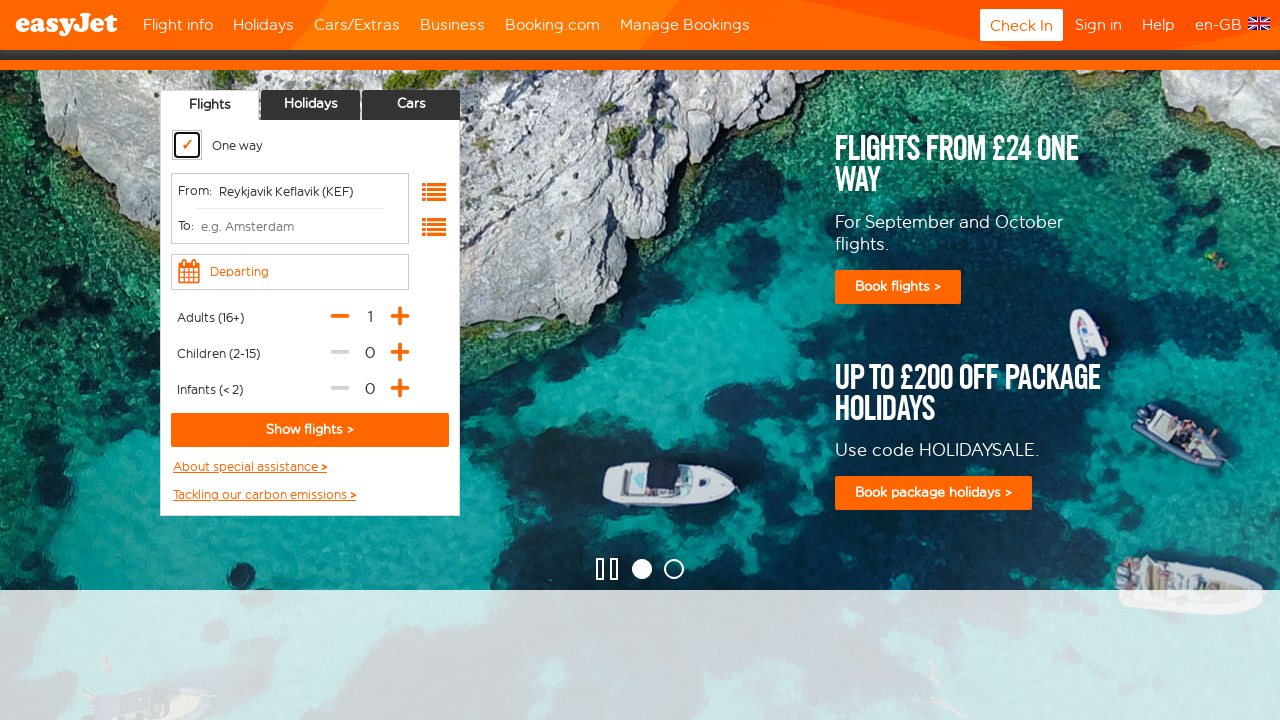

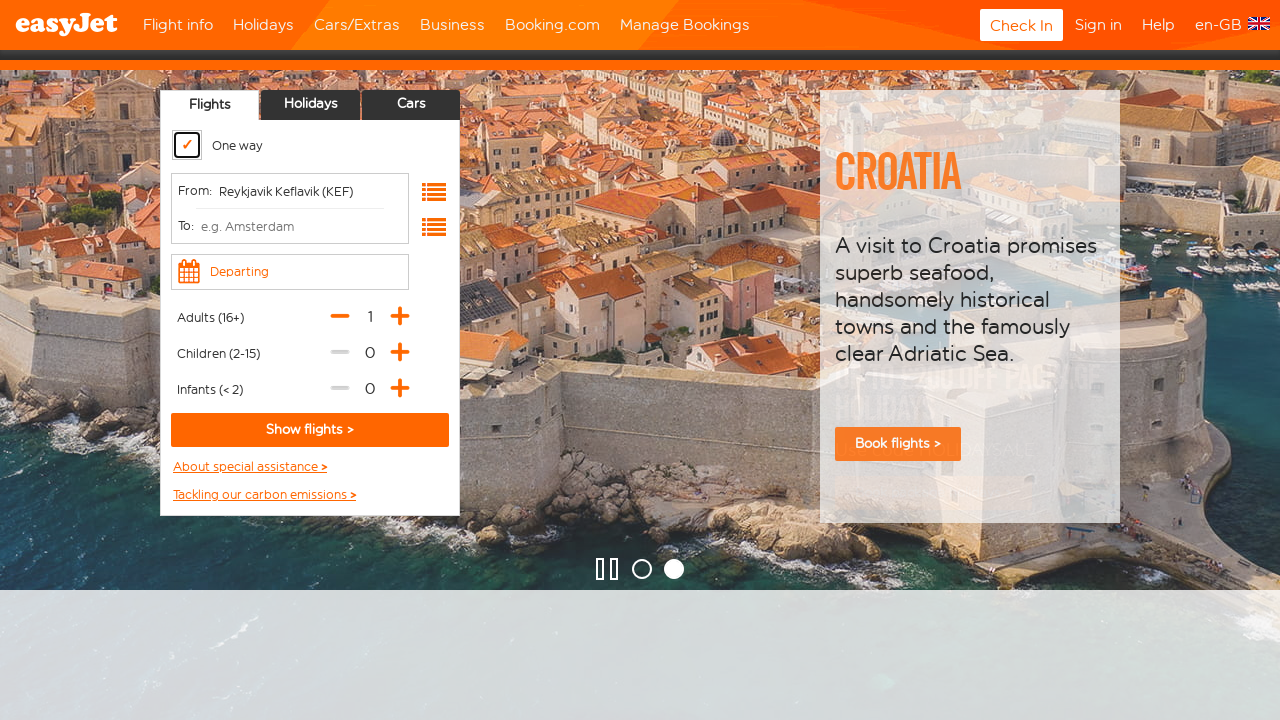